Tests handling multiple types of JavaScript alerts (simple and confirm) by setting up a persistent dialog handler that accepts all dialogs

Starting URL: https://www.leafground.com/alert.xhtml

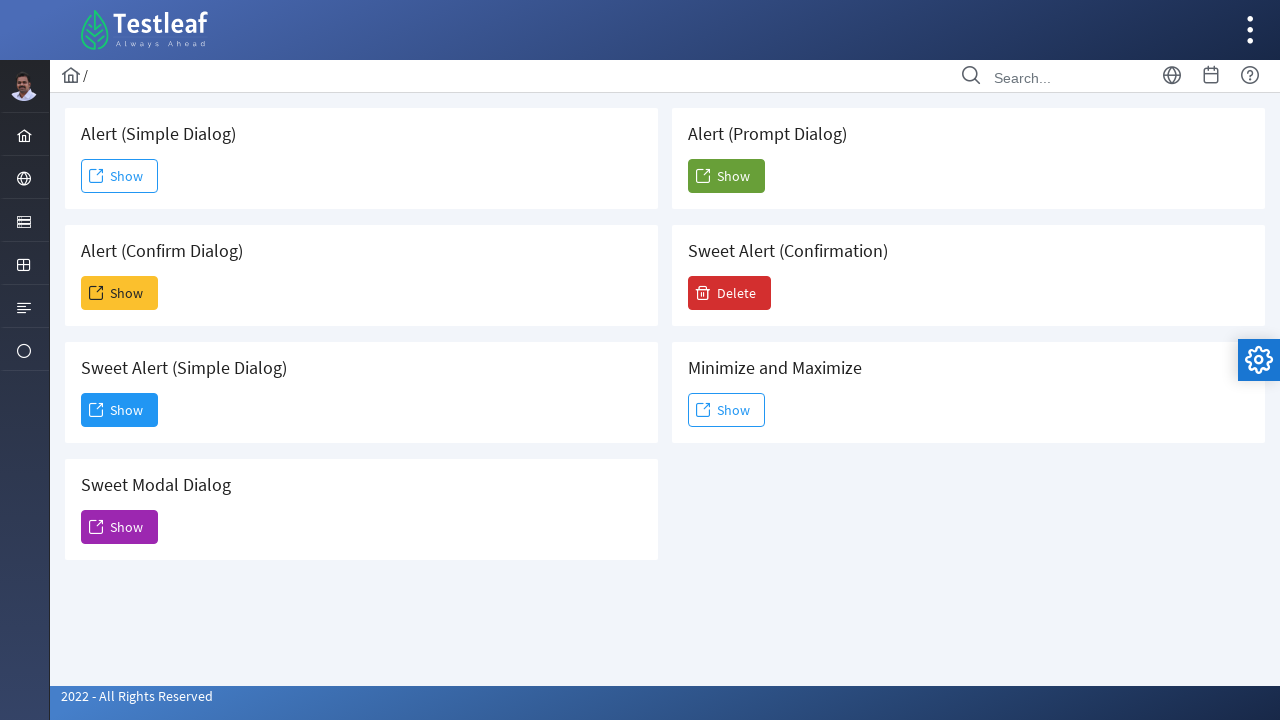

Set up persistent dialog handler to accept all alert types
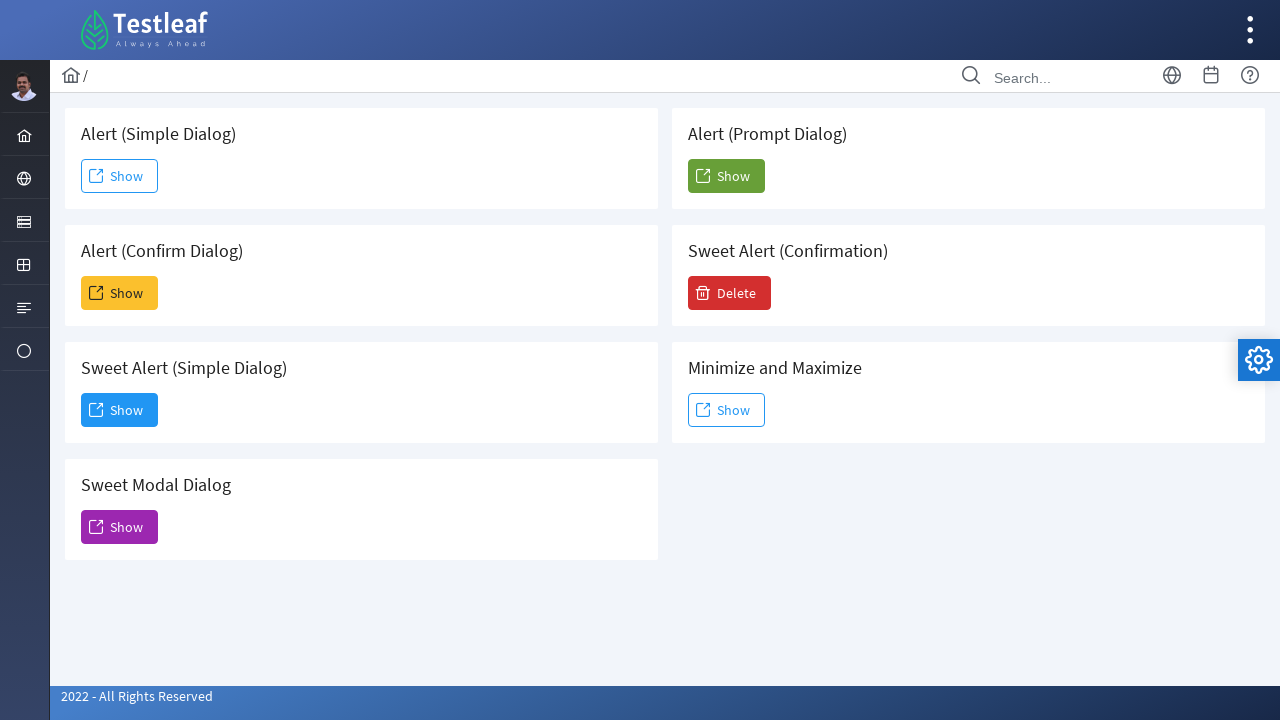

Clicked first 'Show' button to trigger simple alert at (120, 176) on xpath=//span[text()='Show'] >> nth=0
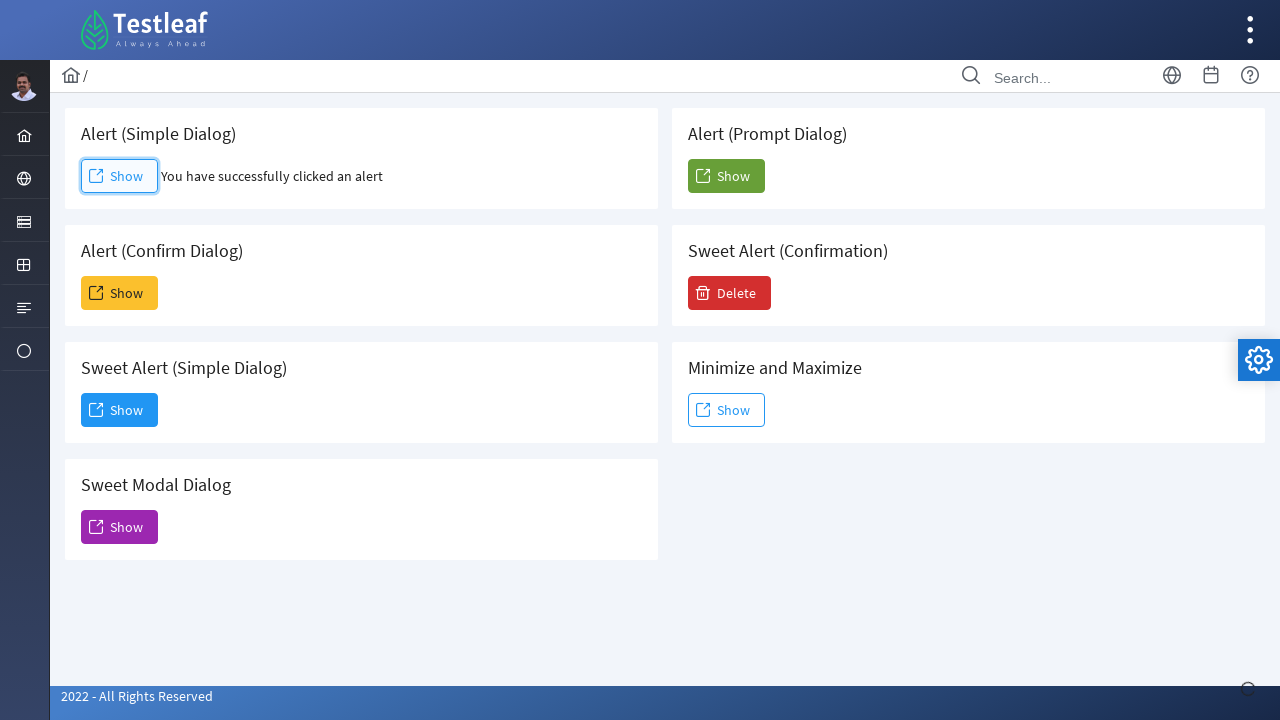

Waited 2 seconds for alert to be handled
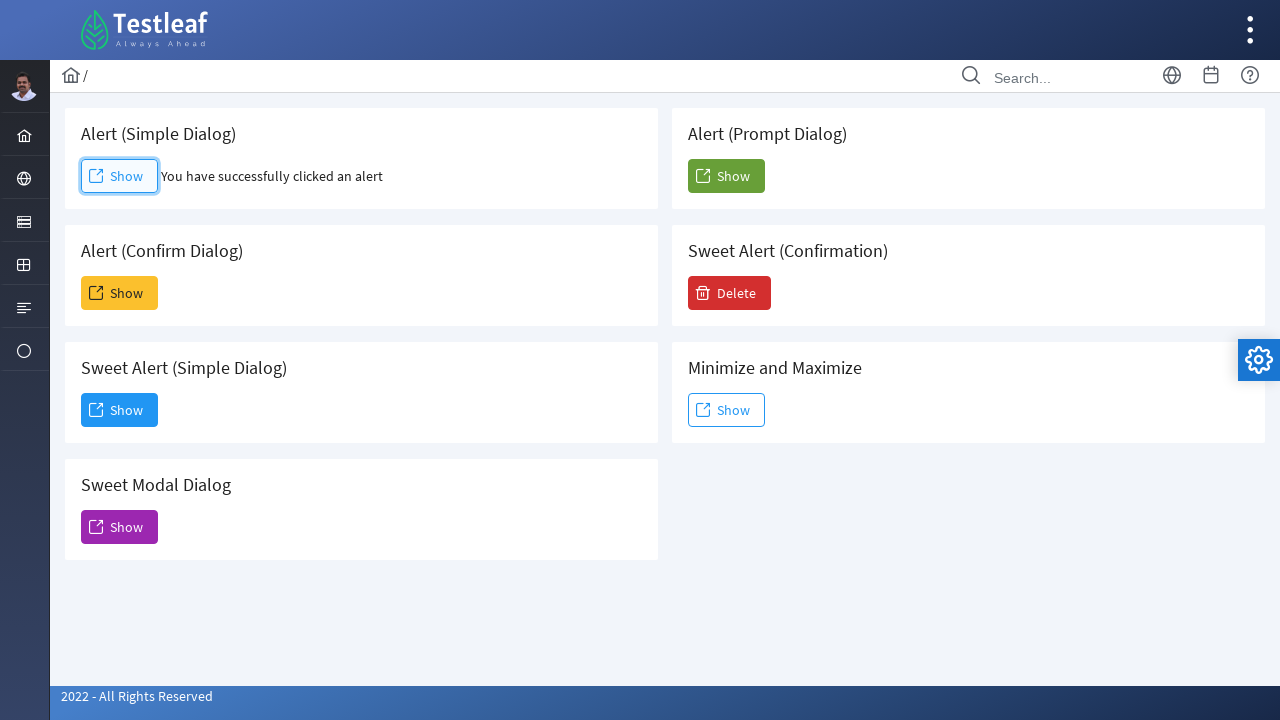

Clicked second 'Show' button to trigger confirm alert at (120, 293) on xpath=//span[text()='Show'] >> nth=1
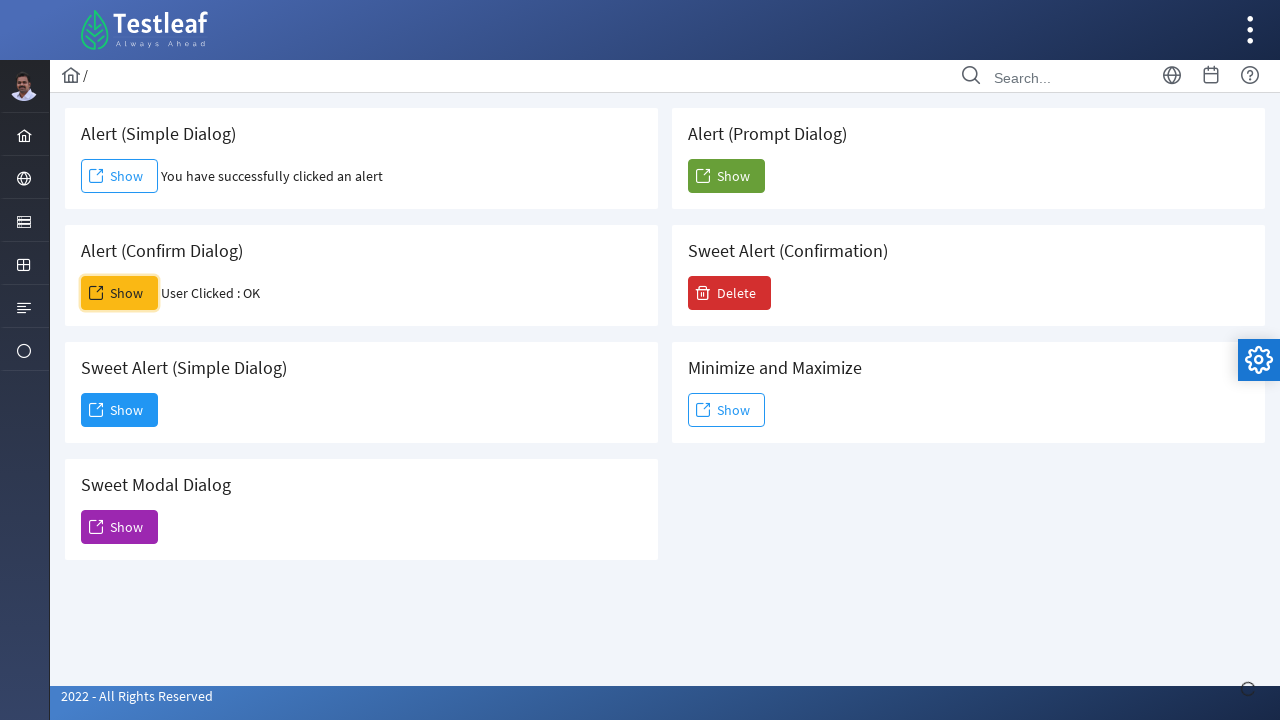

Waited 2 seconds for confirm alert to be handled
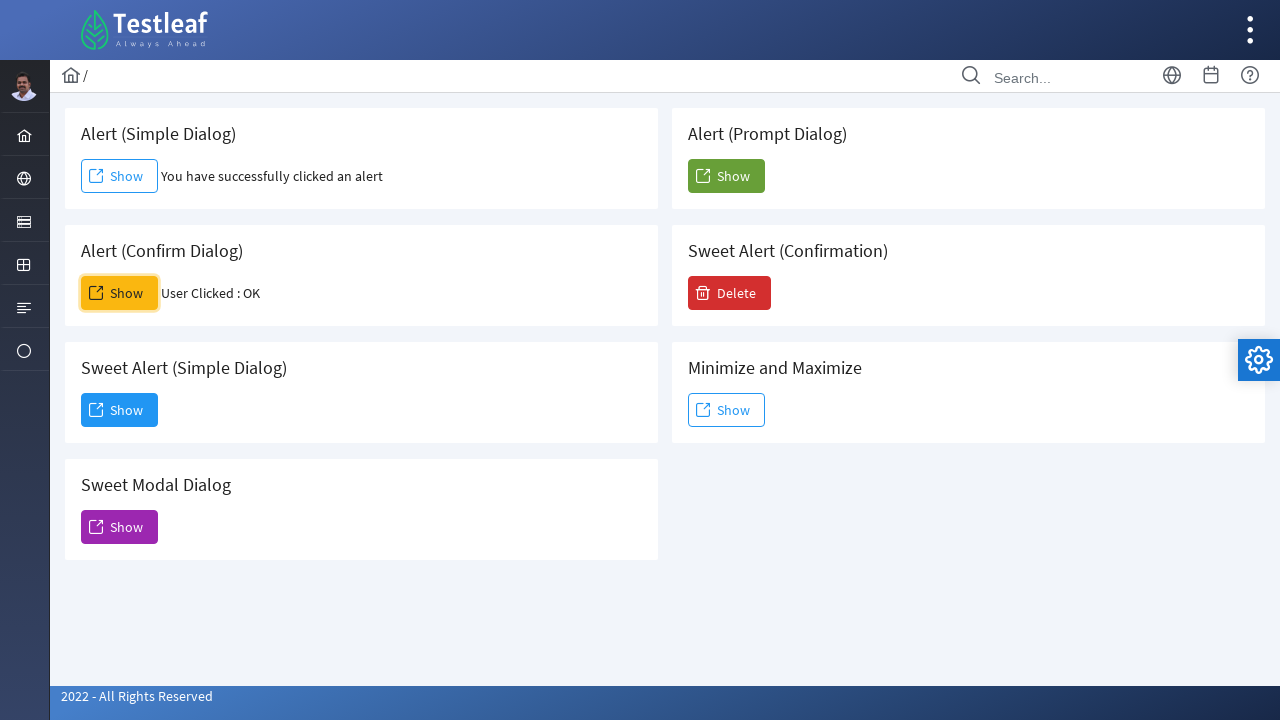

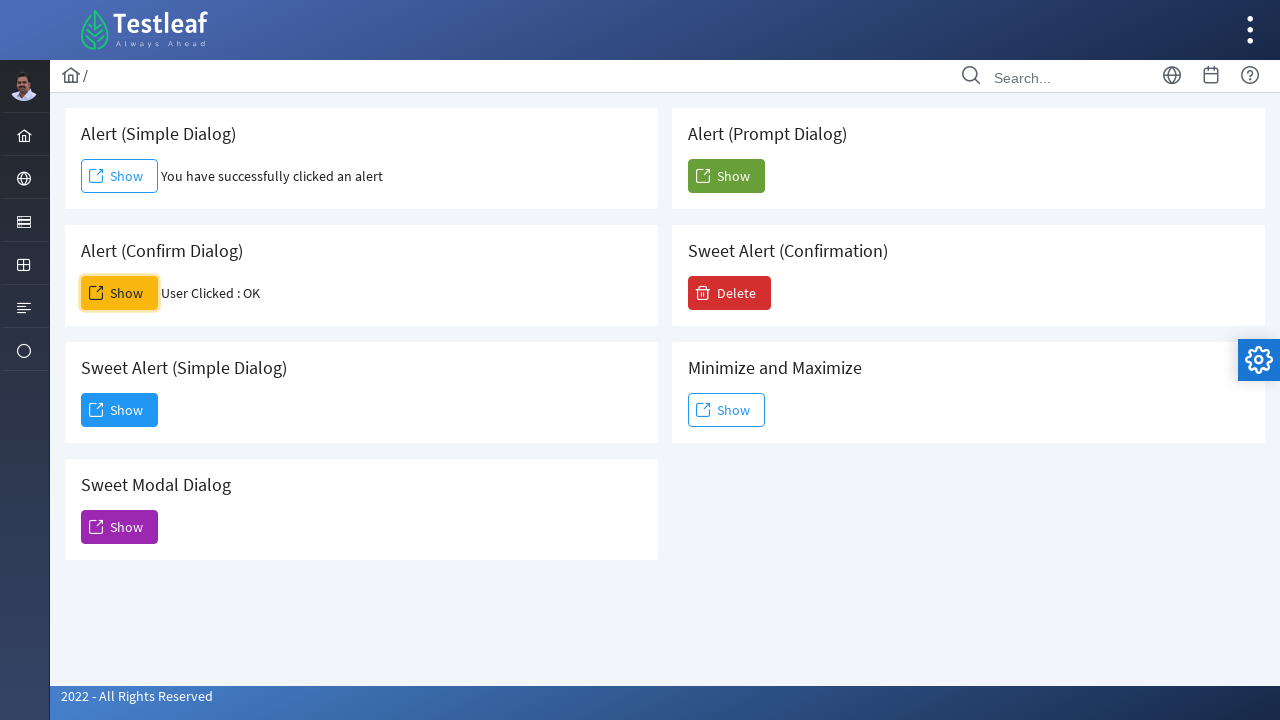